Tests clicking on the cart icon from Target.com main page to view the shopping cart

Starting URL: https://www.target.com/

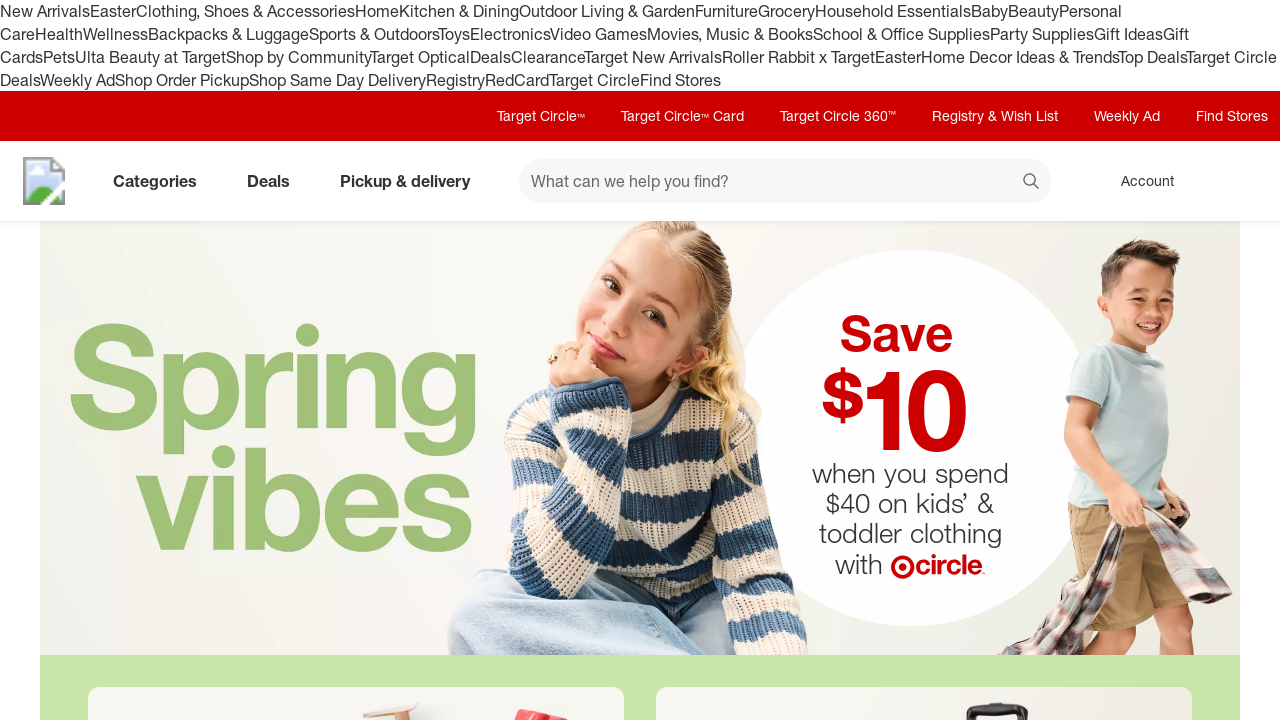

Clicked on cart icon at (1238, 181) on [data-test='@web/CartIcon']
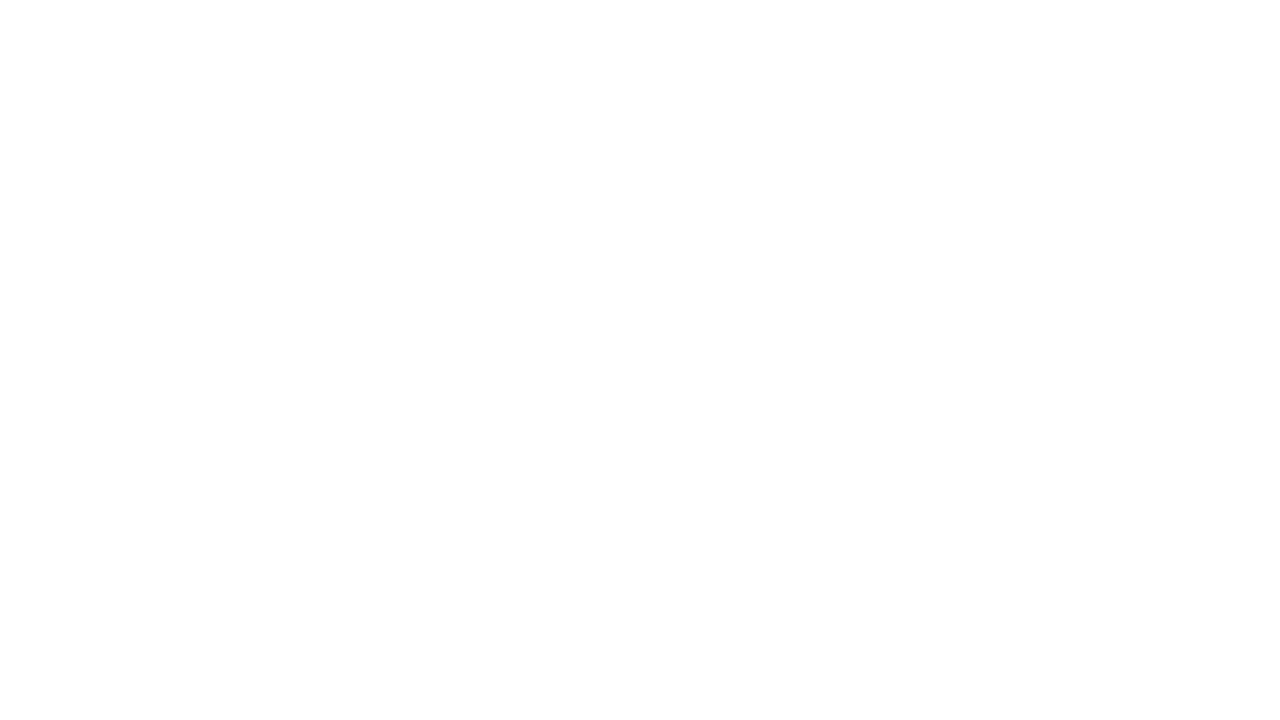

Cart page/modal loaded
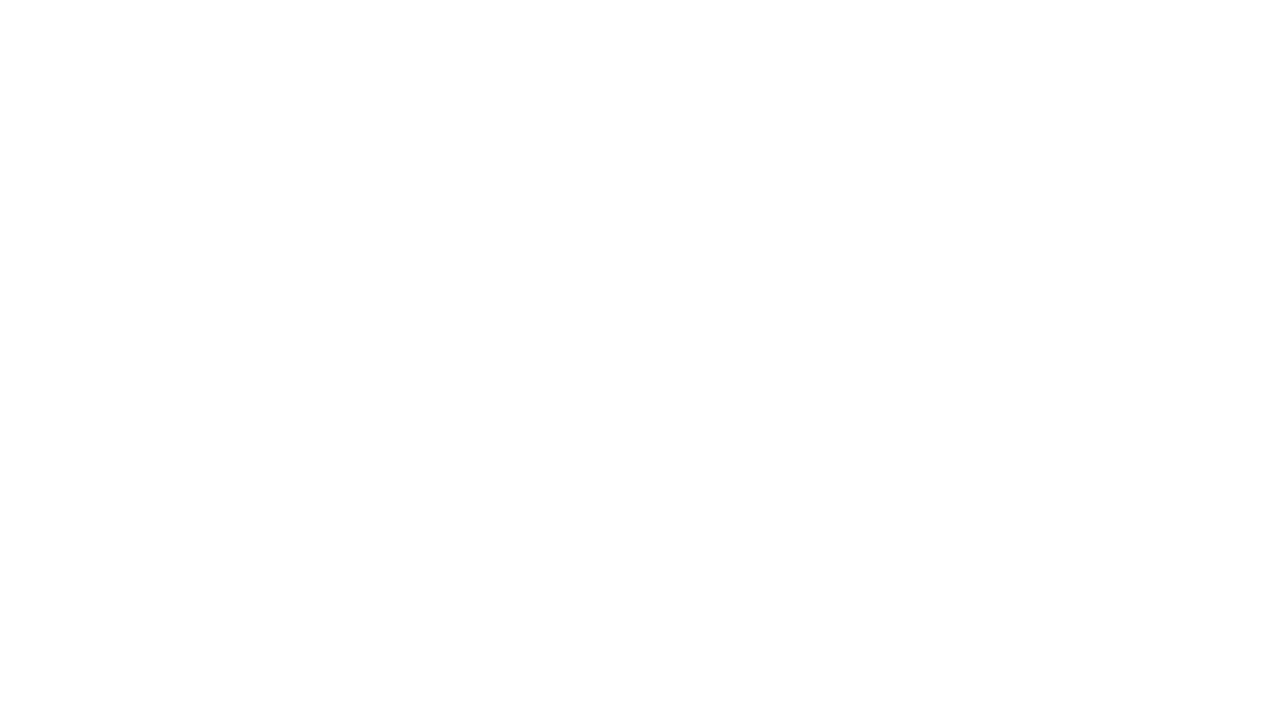

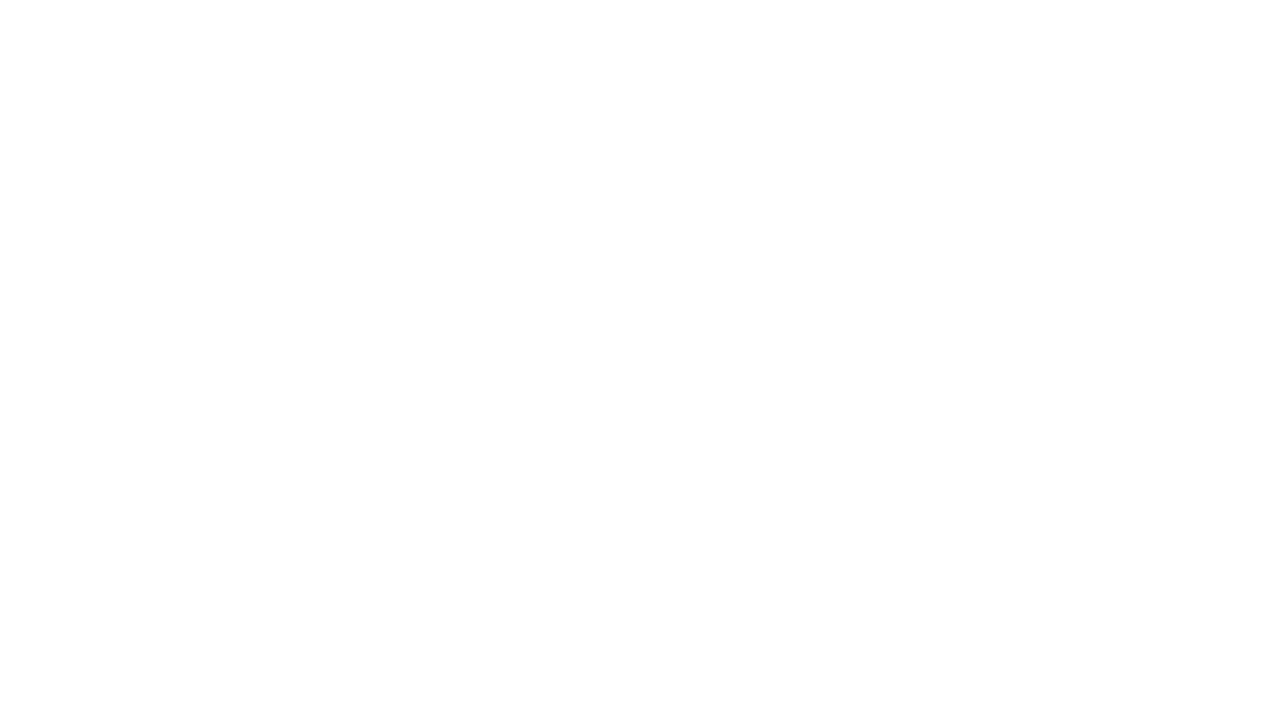